Tests JavaScript prompt alert functionality by clicking a button to trigger a prompt, entering text into the prompt, and accepting it

Starting URL: https://the-internet.herokuapp.com/javascript_alerts

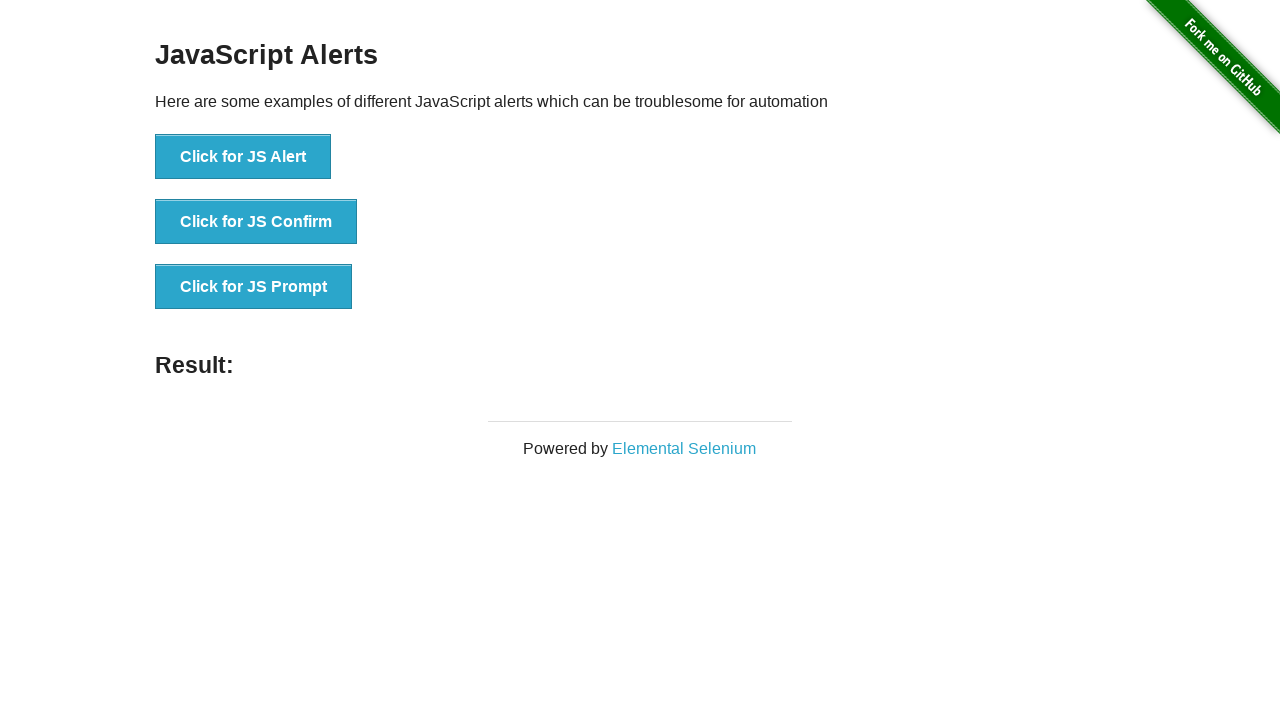

Clicked the 'Click for JS Prompt' button to trigger JavaScript prompt alert at (254, 287) on xpath=//button[normalize-space()='Click for JS Prompt']
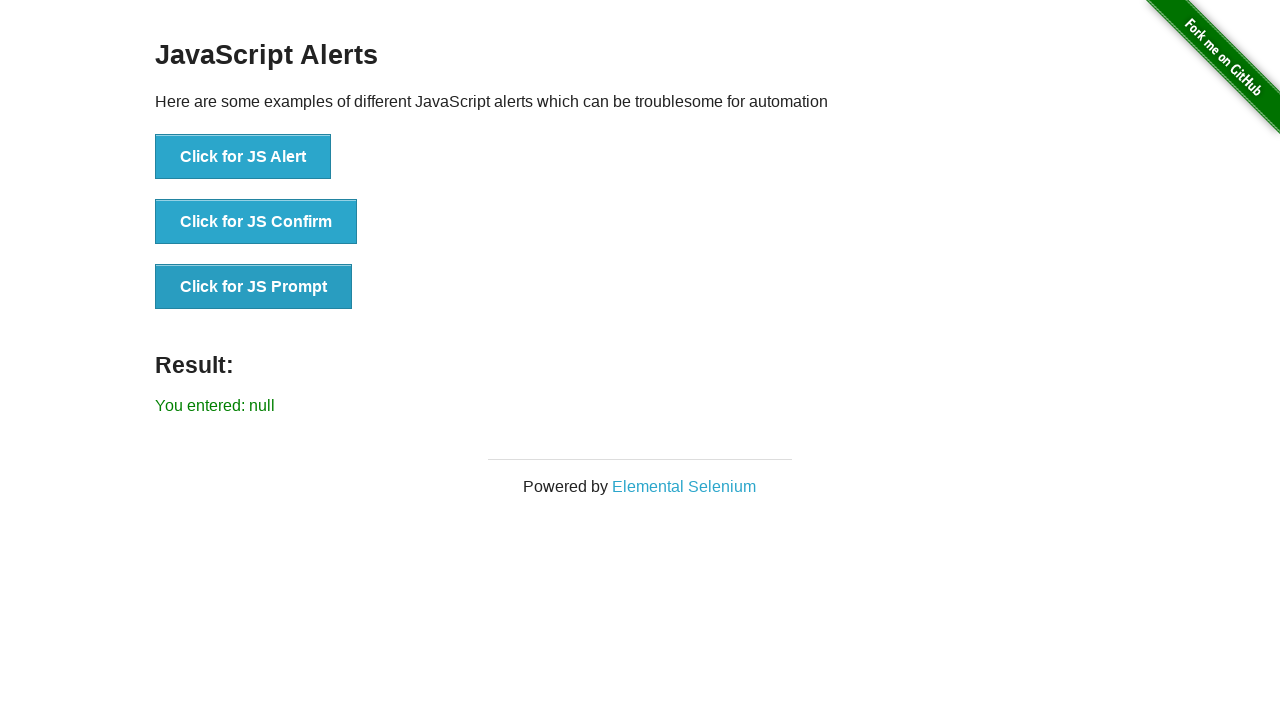

Set up dialog handler to accept prompt with text 'welcome'
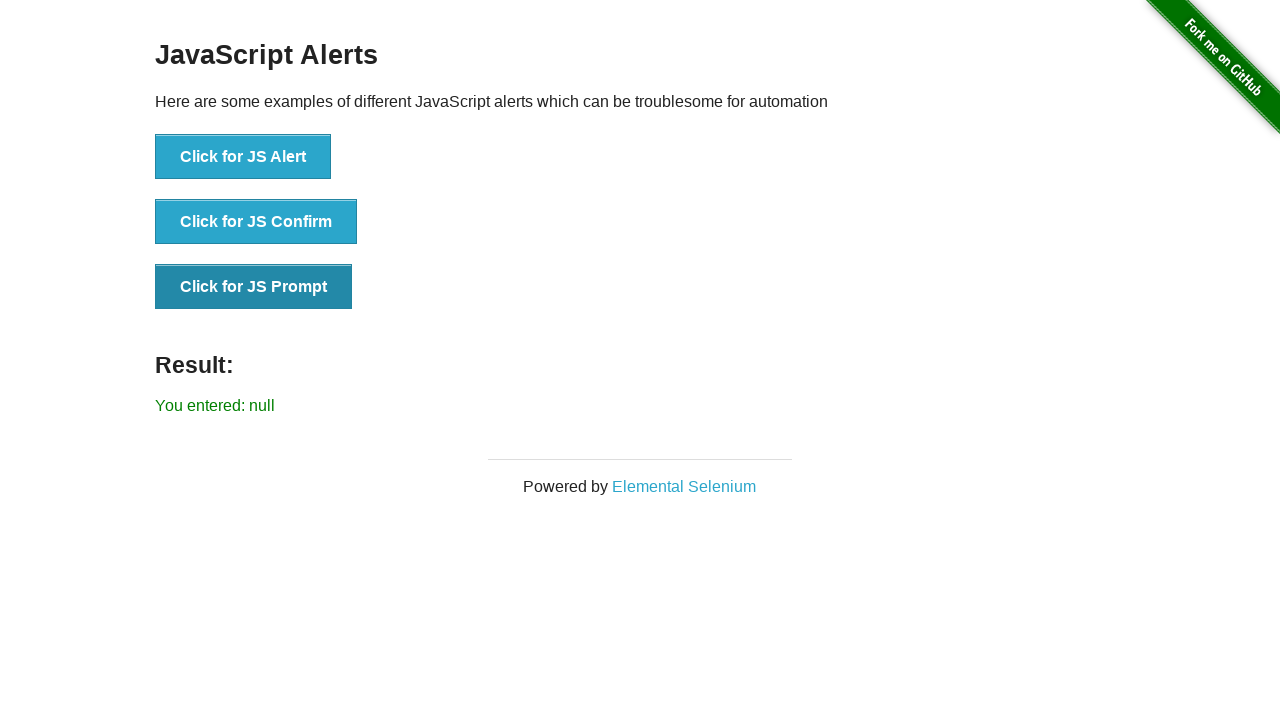

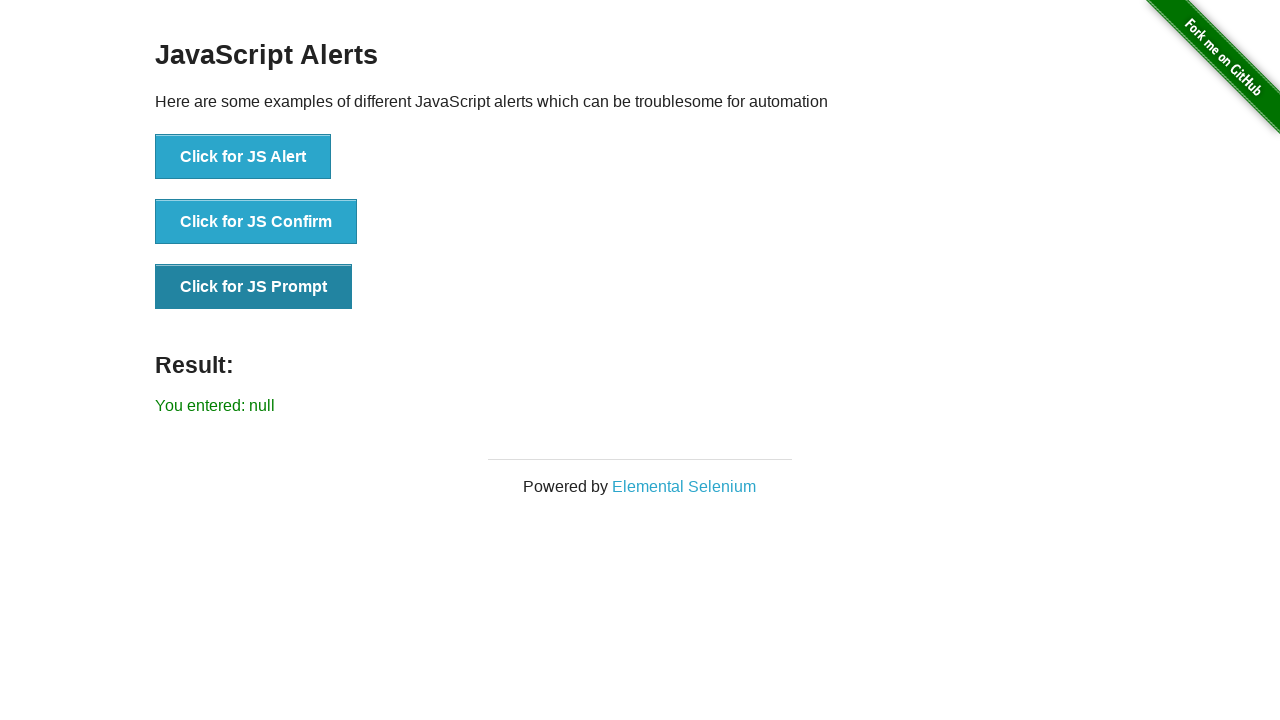